Tests the menu functionality on jQuery UI by navigating to the Menu demo and hovering over menu items to reveal submenus

Starting URL: https://jqueryui.com/

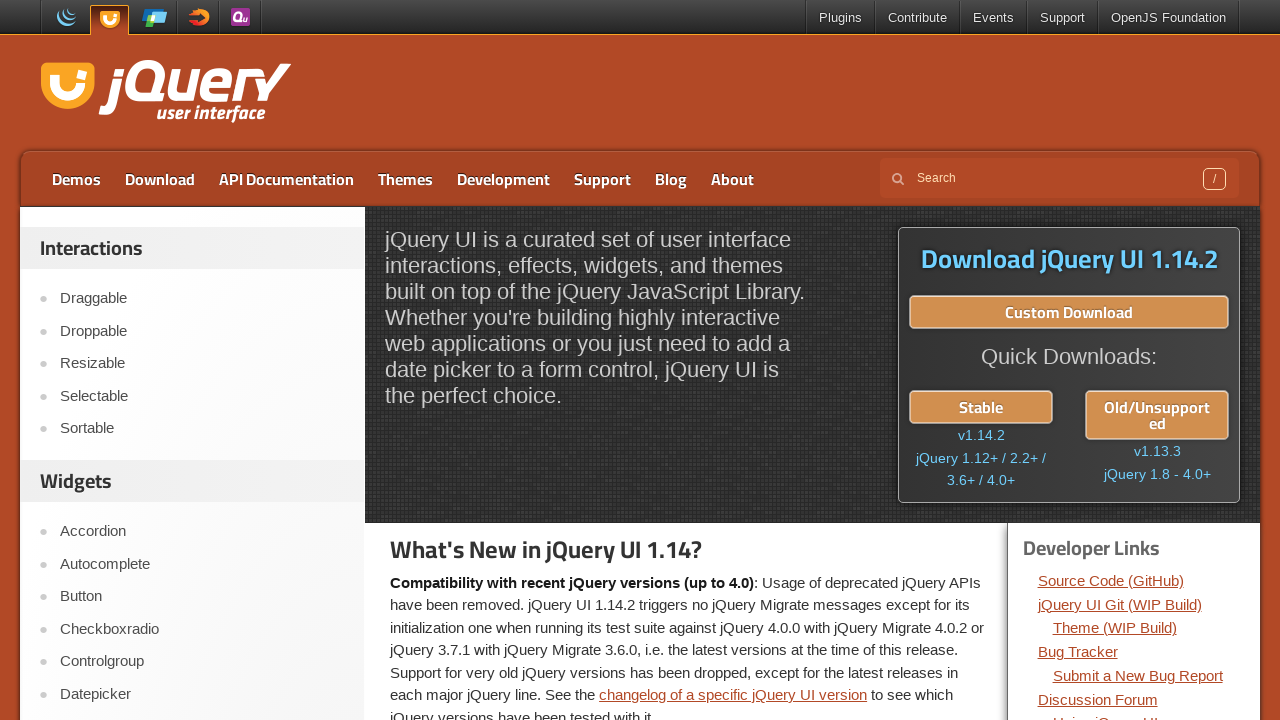

Clicked on Menu link to navigate to Menu demo at (202, 360) on text=Menu
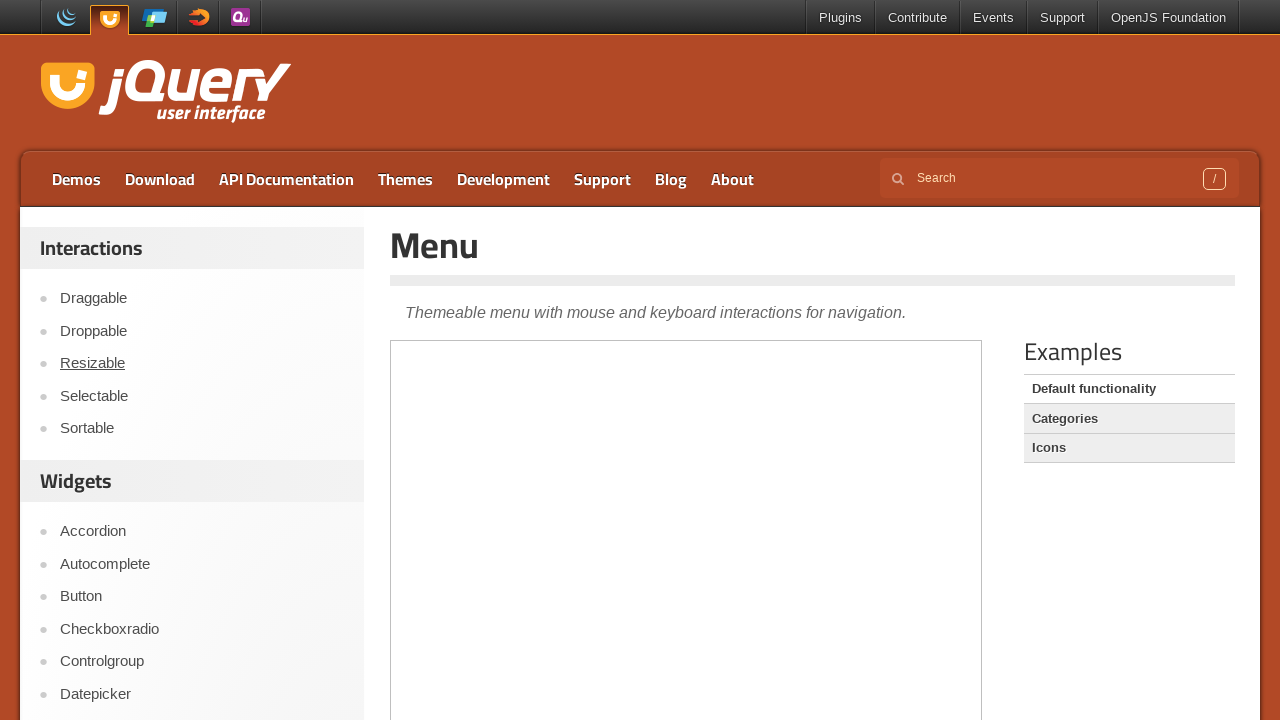

Demo frame loaded and became visible
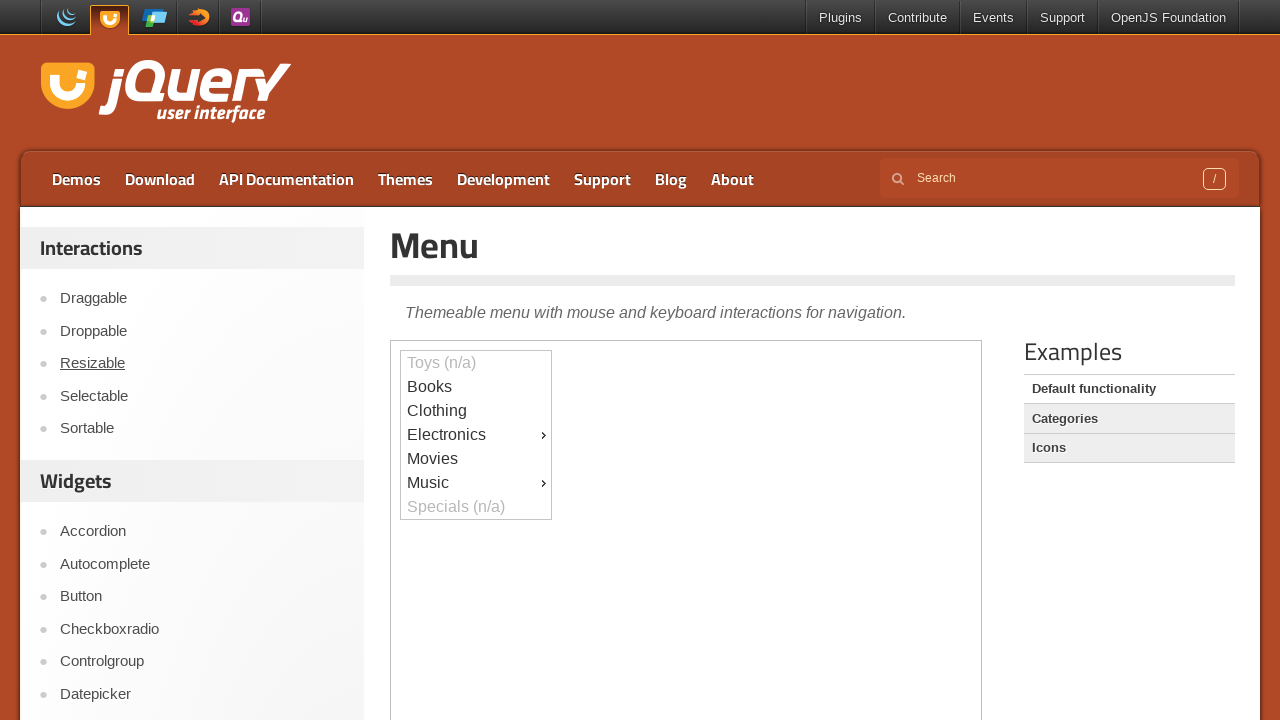

Located and switched to demo iframe
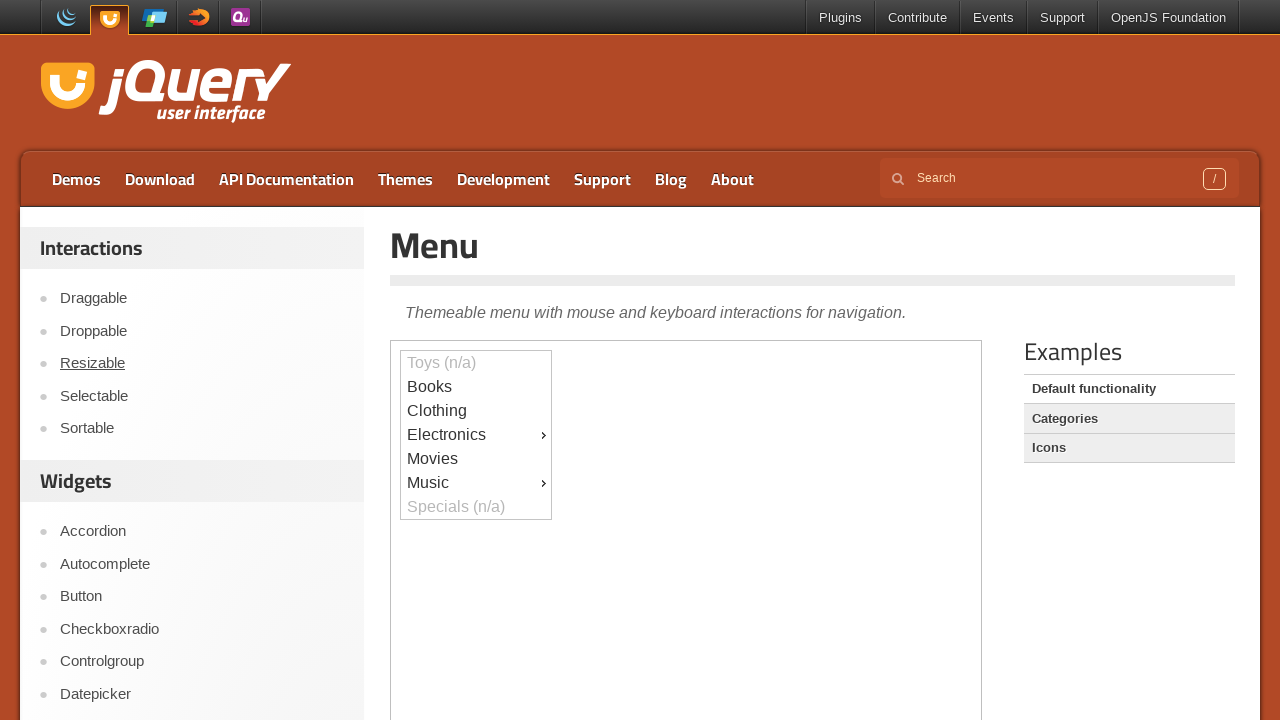

Hovered over first menu item (#ui-id-4) to reveal submenu at (476, 435) on .demo-frame >> internal:control=enter-frame >> #ui-id-4
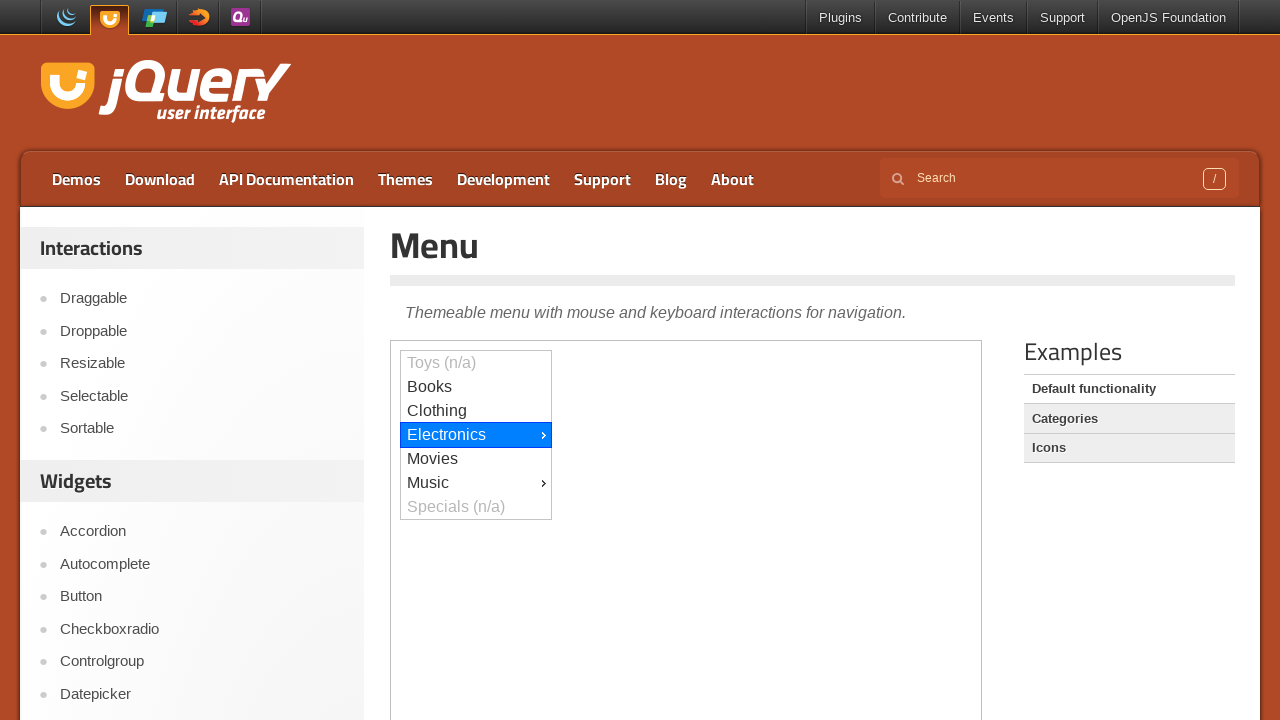

Hovered over second menu item (#ui-id-6) to reveal submenu at (627, 361) on .demo-frame >> internal:control=enter-frame >> #ui-id-6
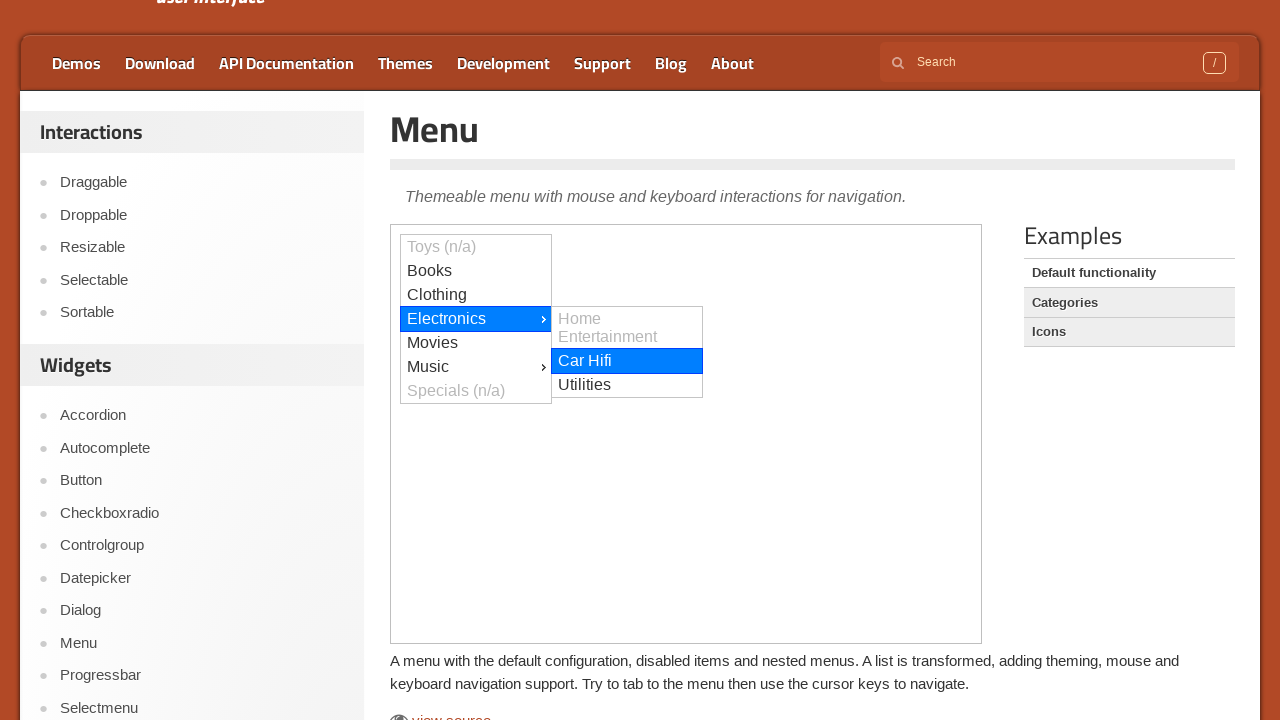

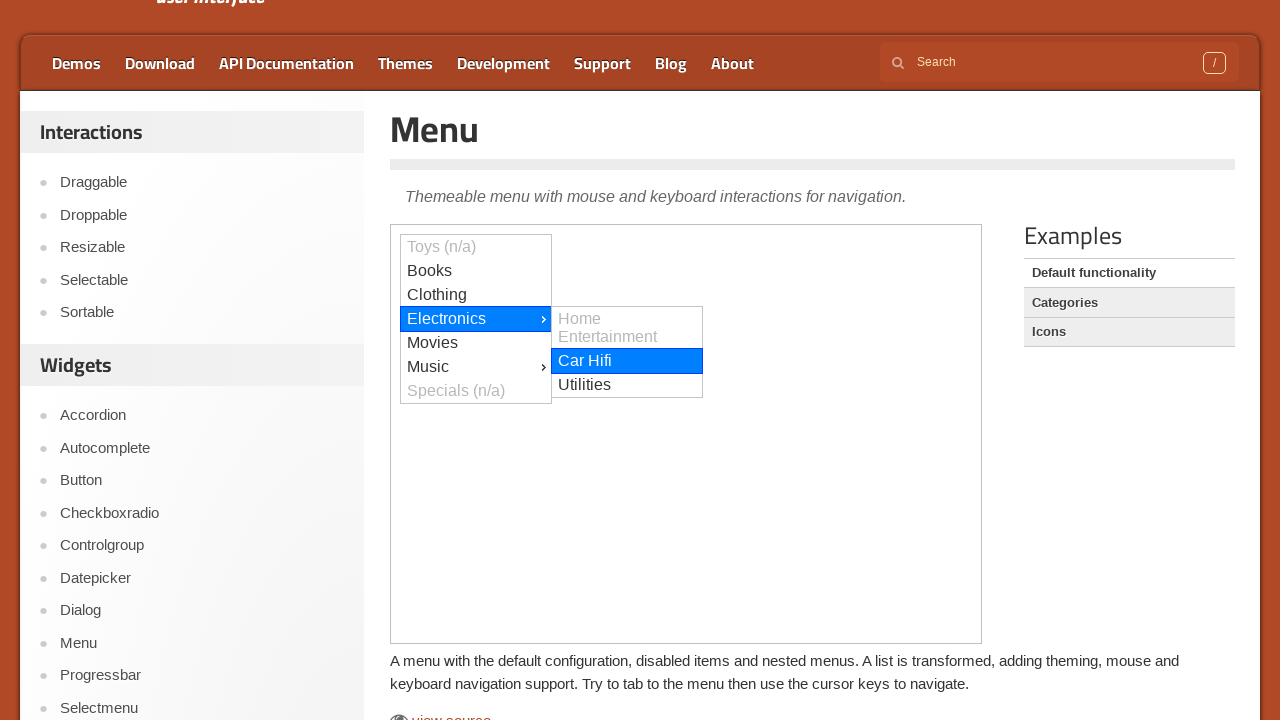